Navigates to the Rahul Shetty Academy Selenium Practice page and retrieves the page title

Starting URL: https://rahulshettyacademy.com/seleniumPractise/#/

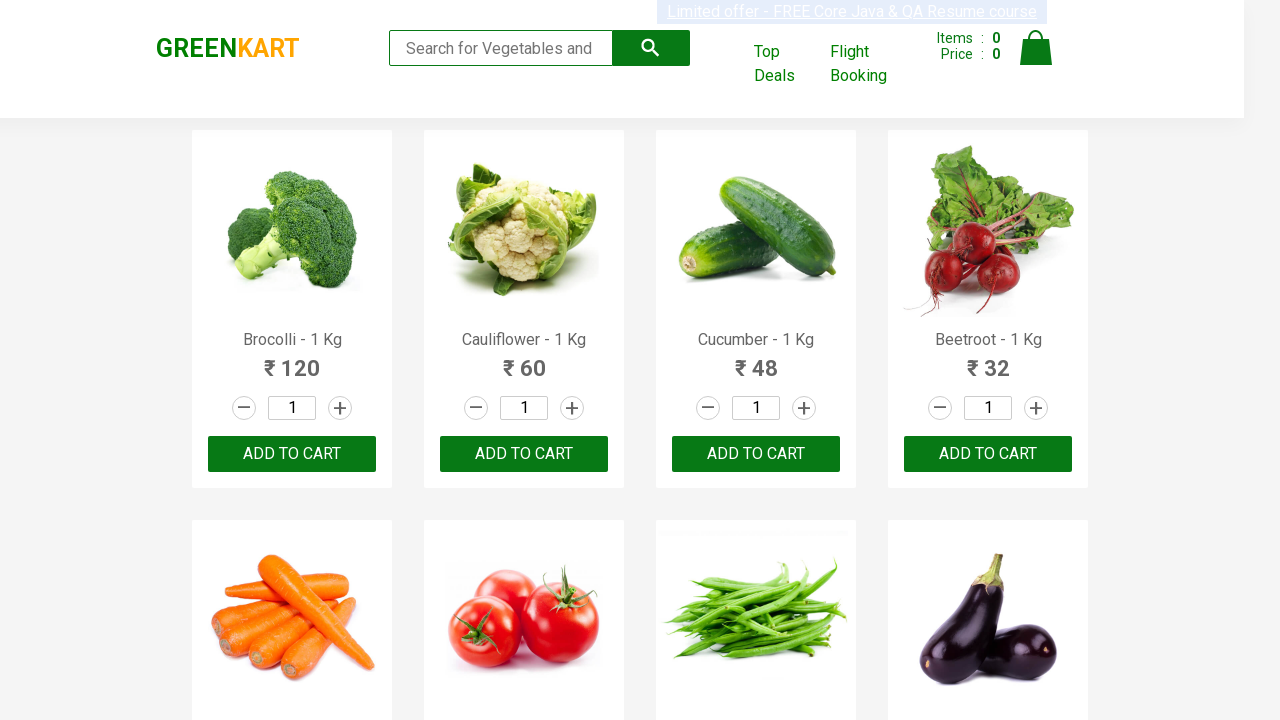

Retrieved page title from Rahul Shetty Academy Selenium Practice page
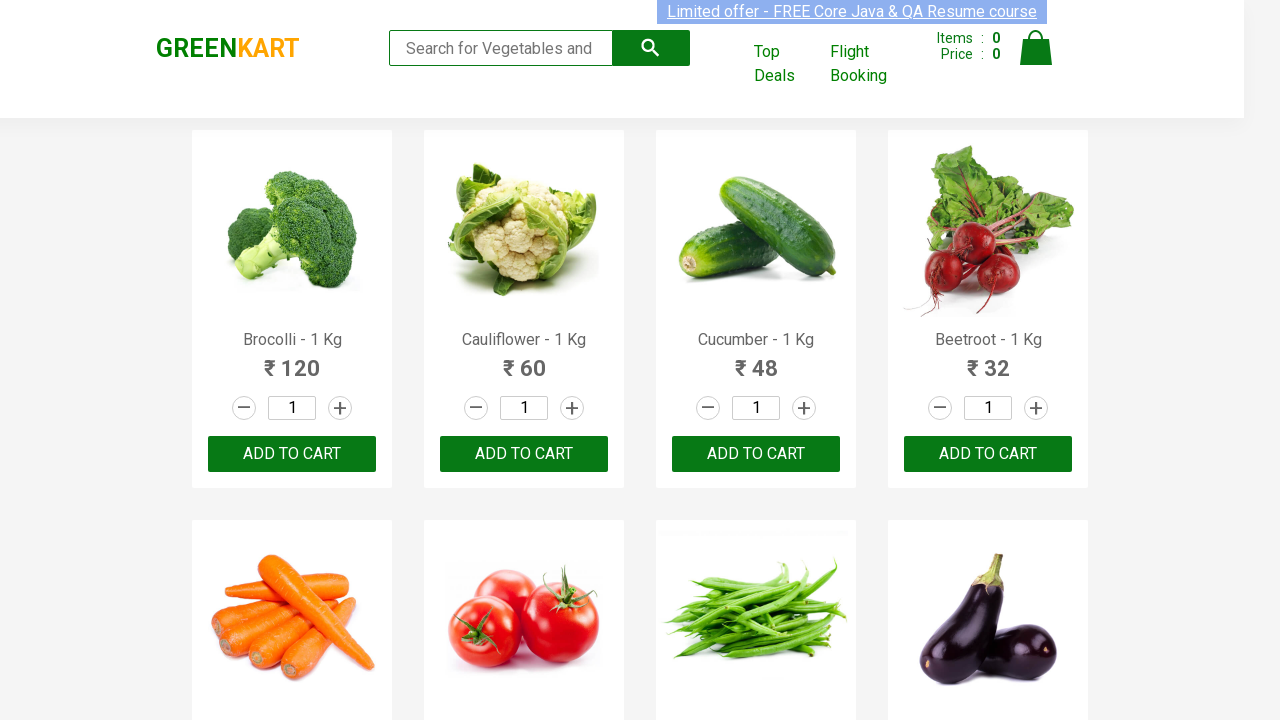

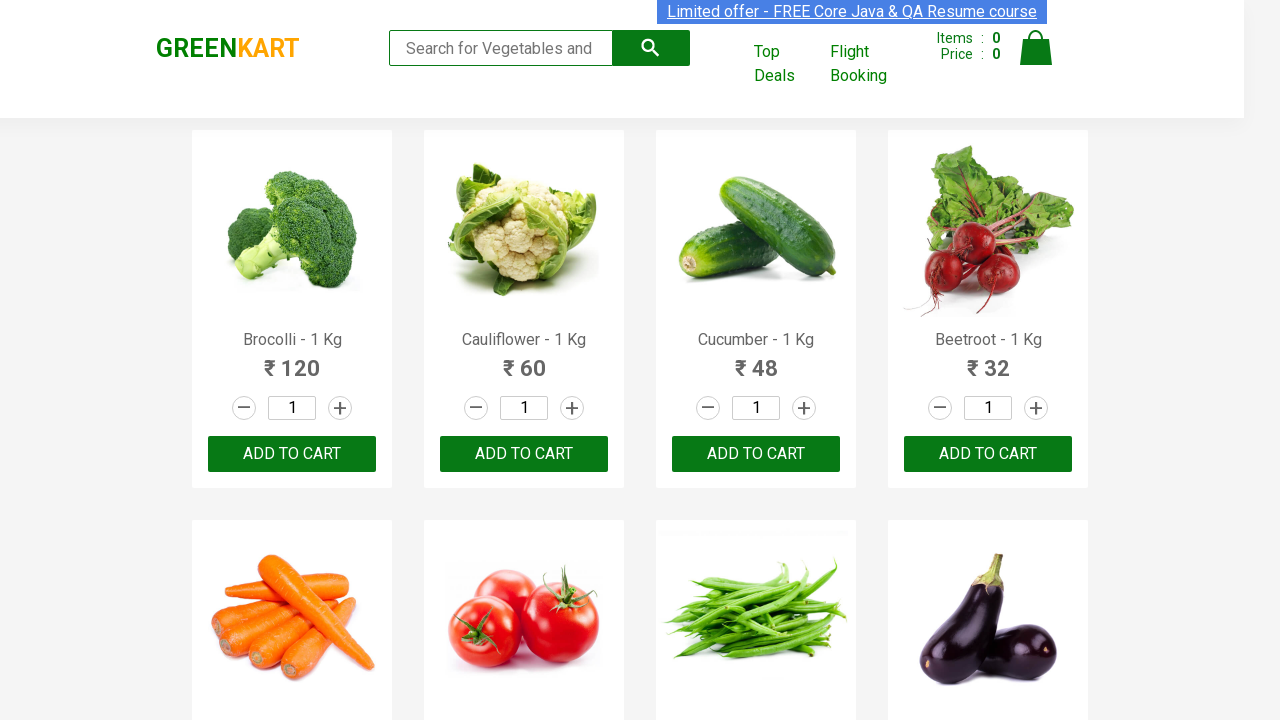